Navigates to the CRM Pro website and verifies that the page title contains "Free CRM"

Starting URL: https://classic.crmpro.com/

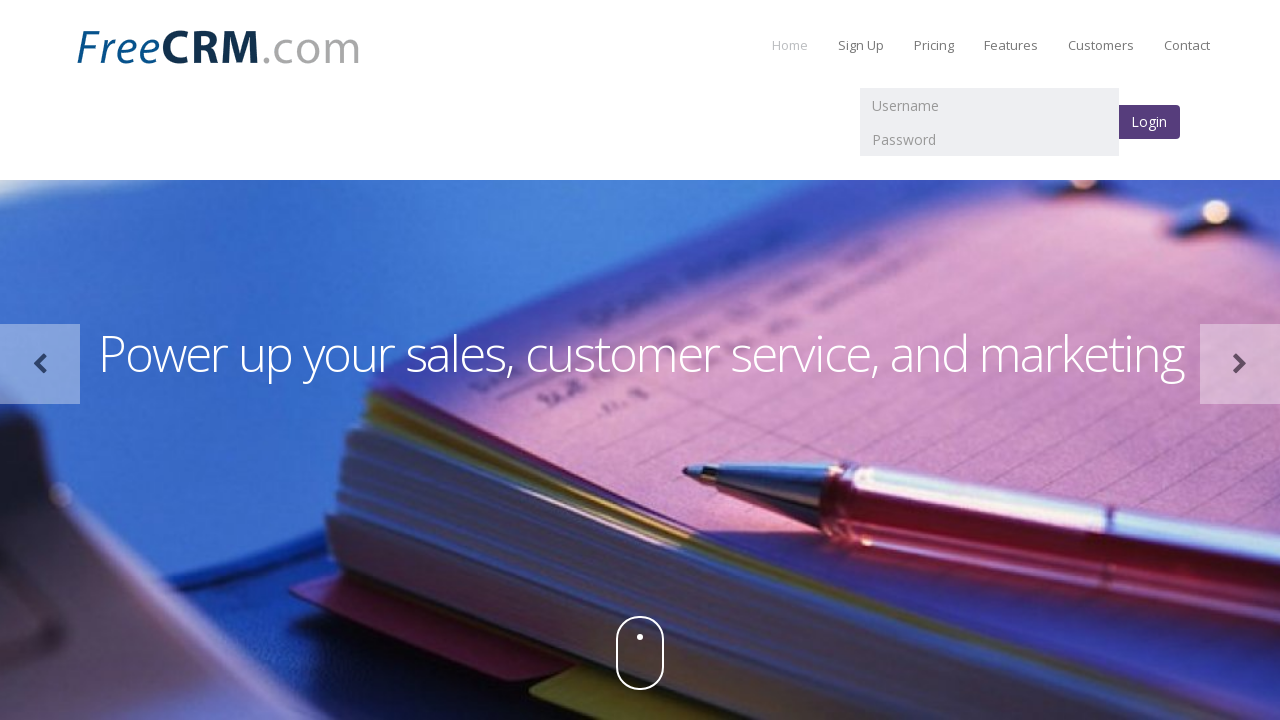

Waited for page title to contain 'Free CRM'
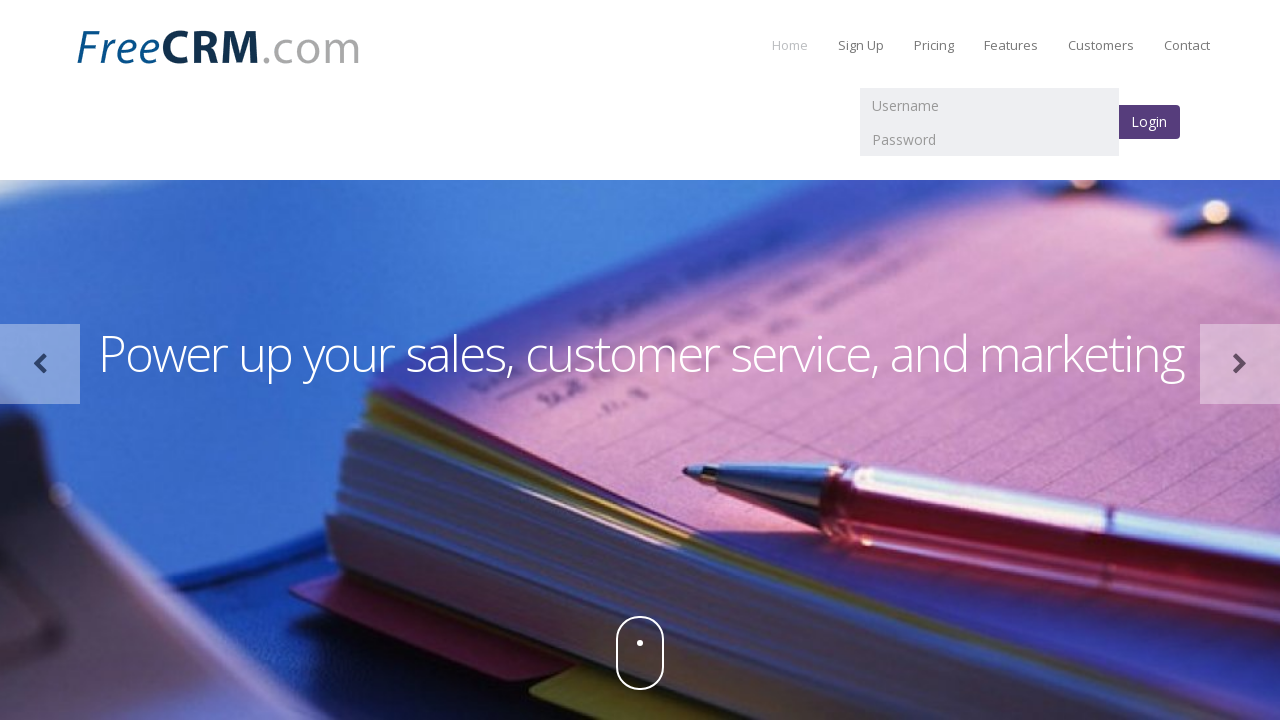

Retrieved page title
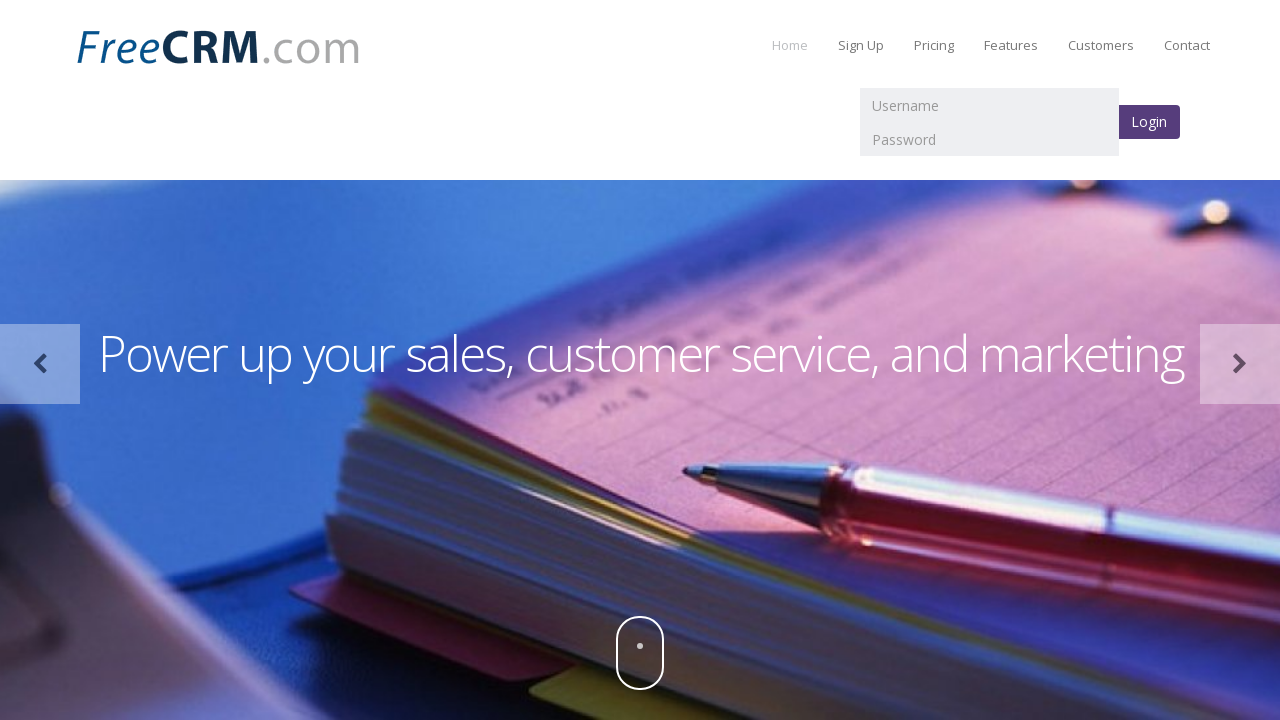

Title verified: Free CRM software for customer relationship management, sales, and support.
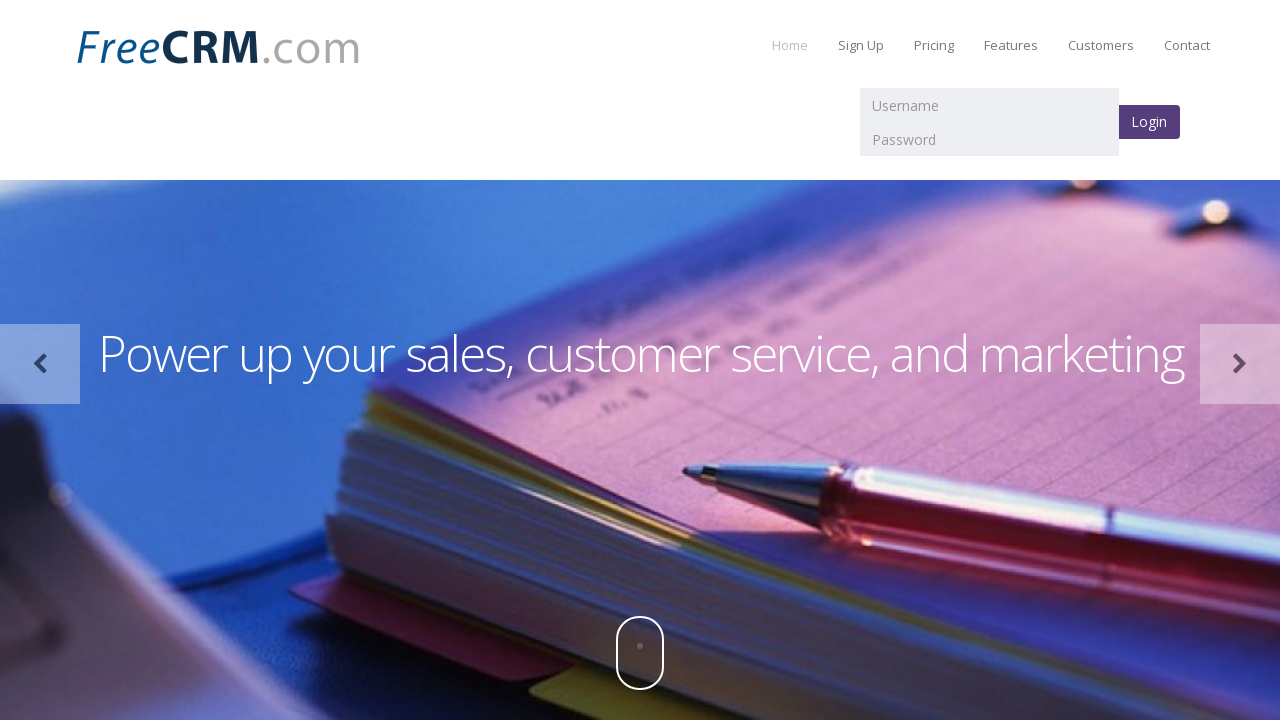

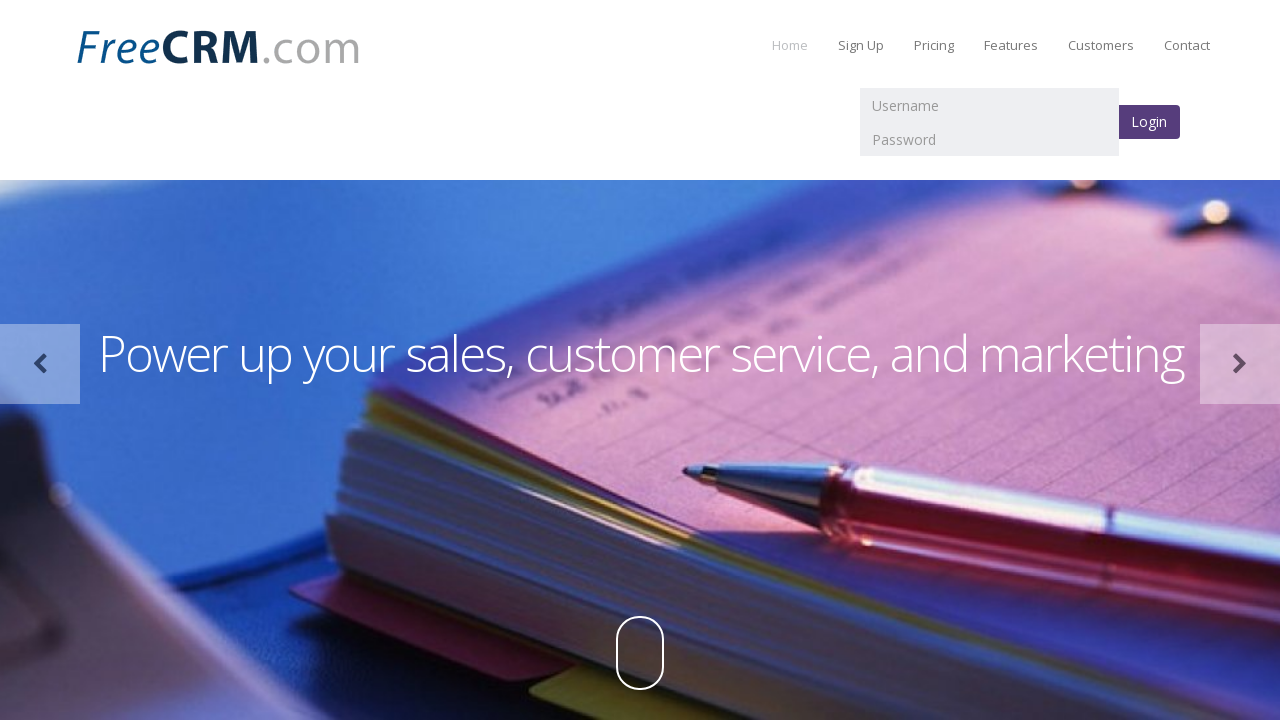